Navigates to demoqa.com and retrieves the page title

Starting URL: https://demoqa.com

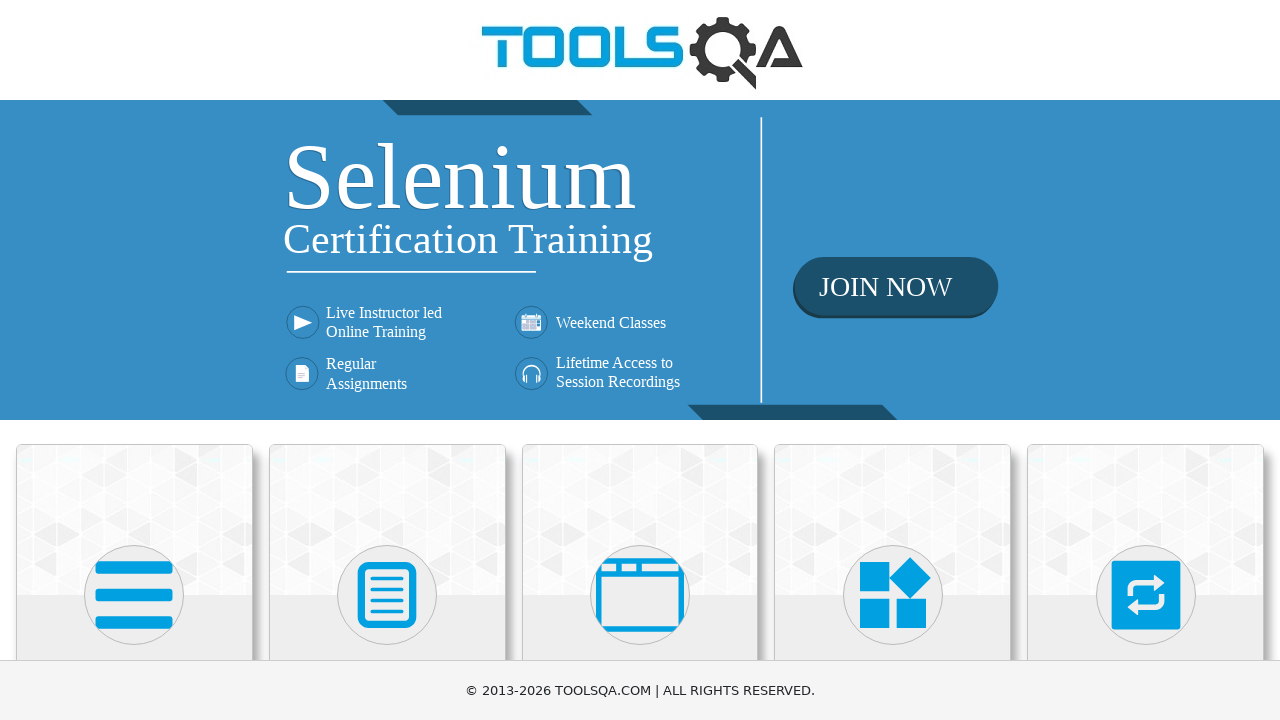

Navigated to https://demoqa.com
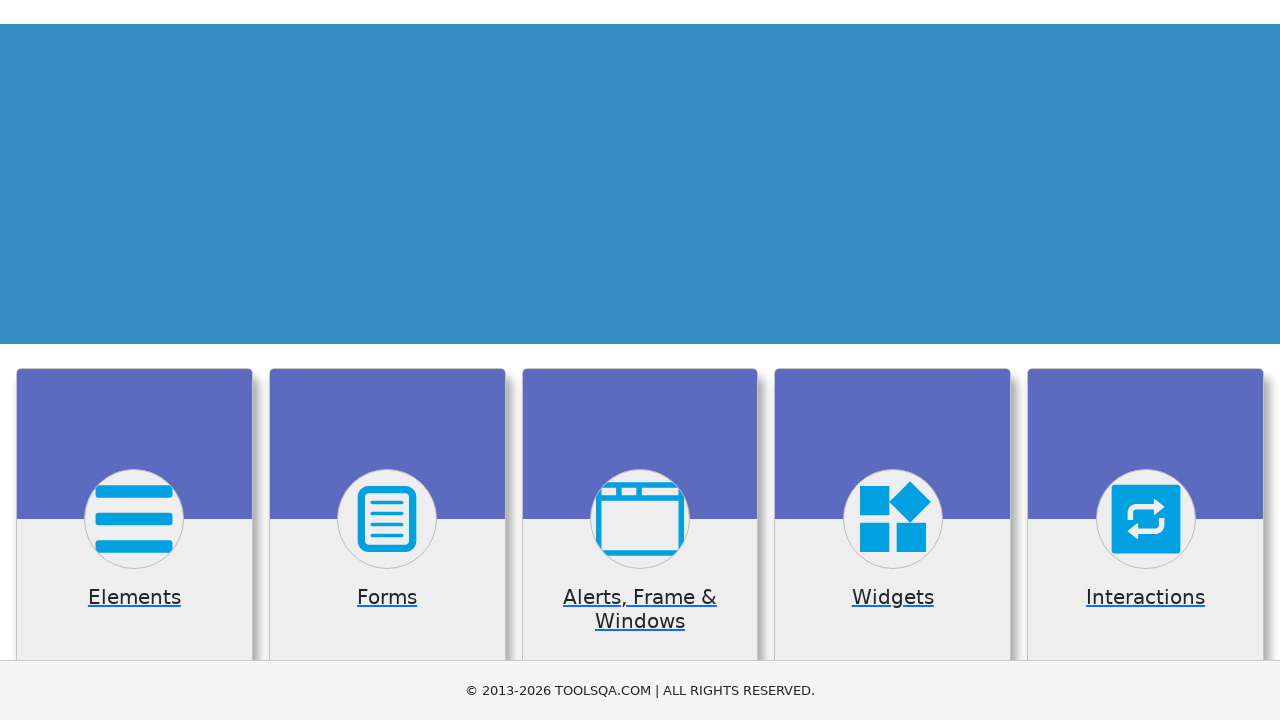

Retrieved page title: demosite
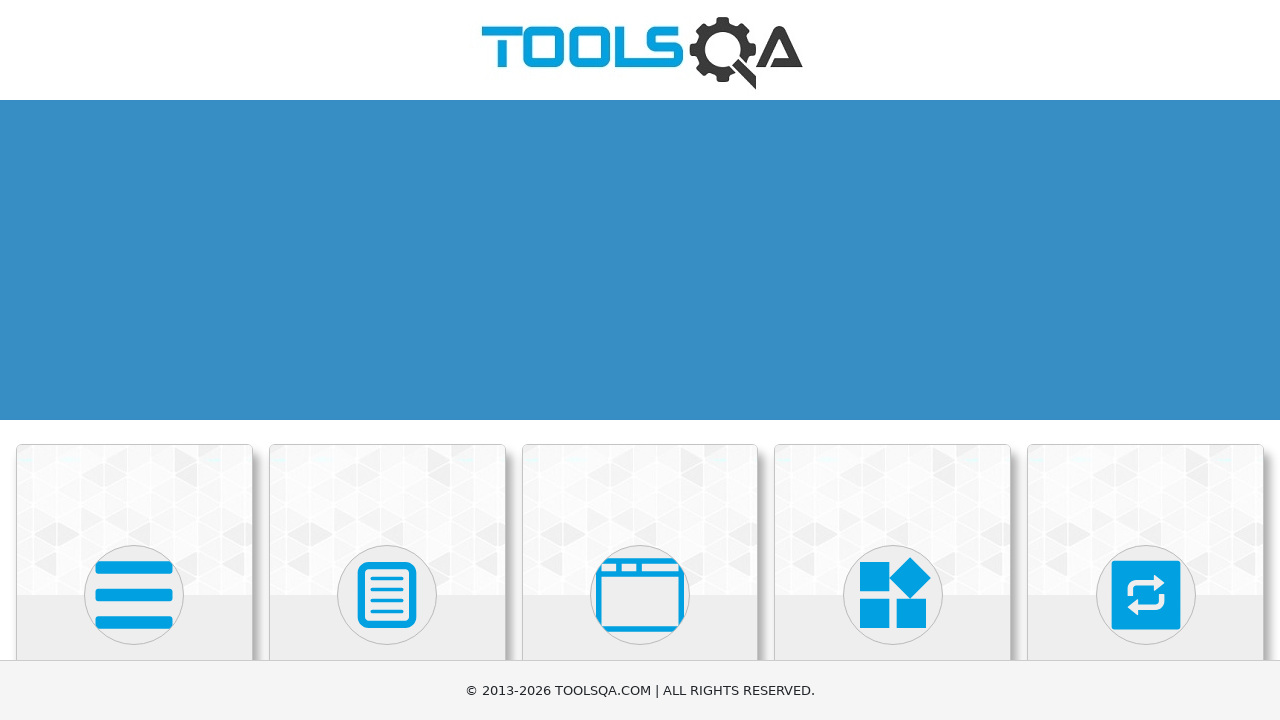

Printed page title to console
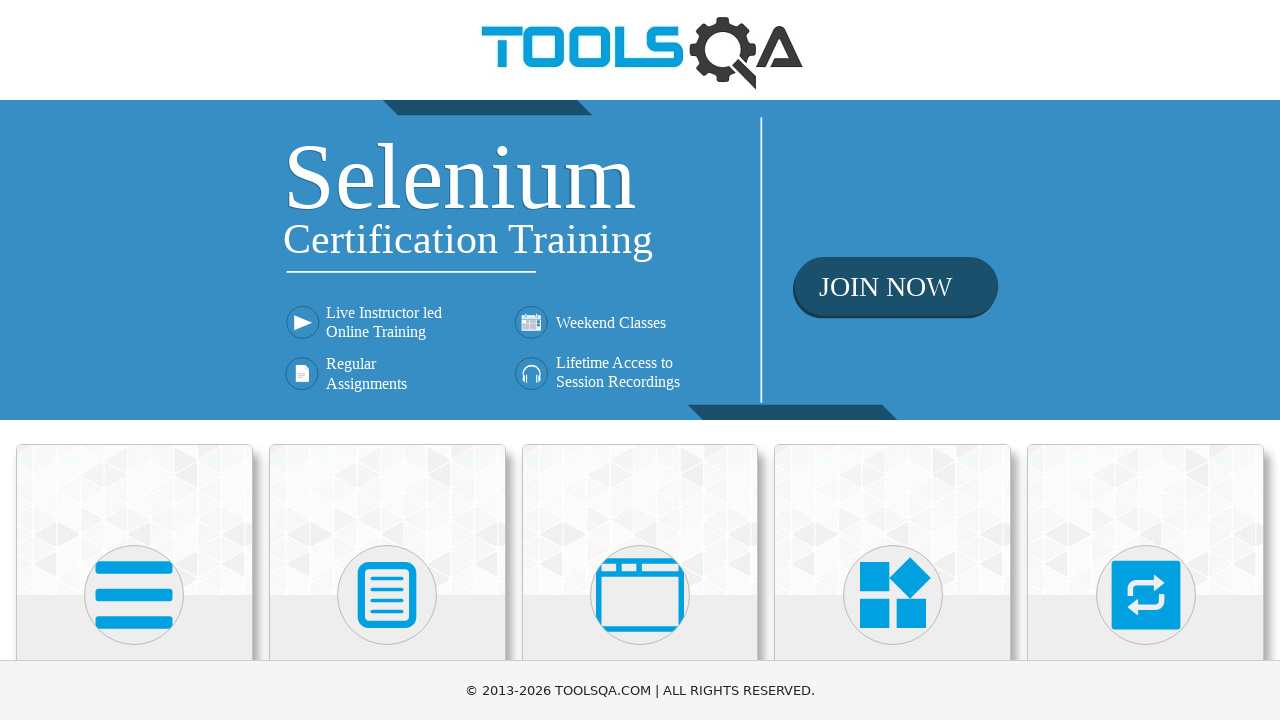

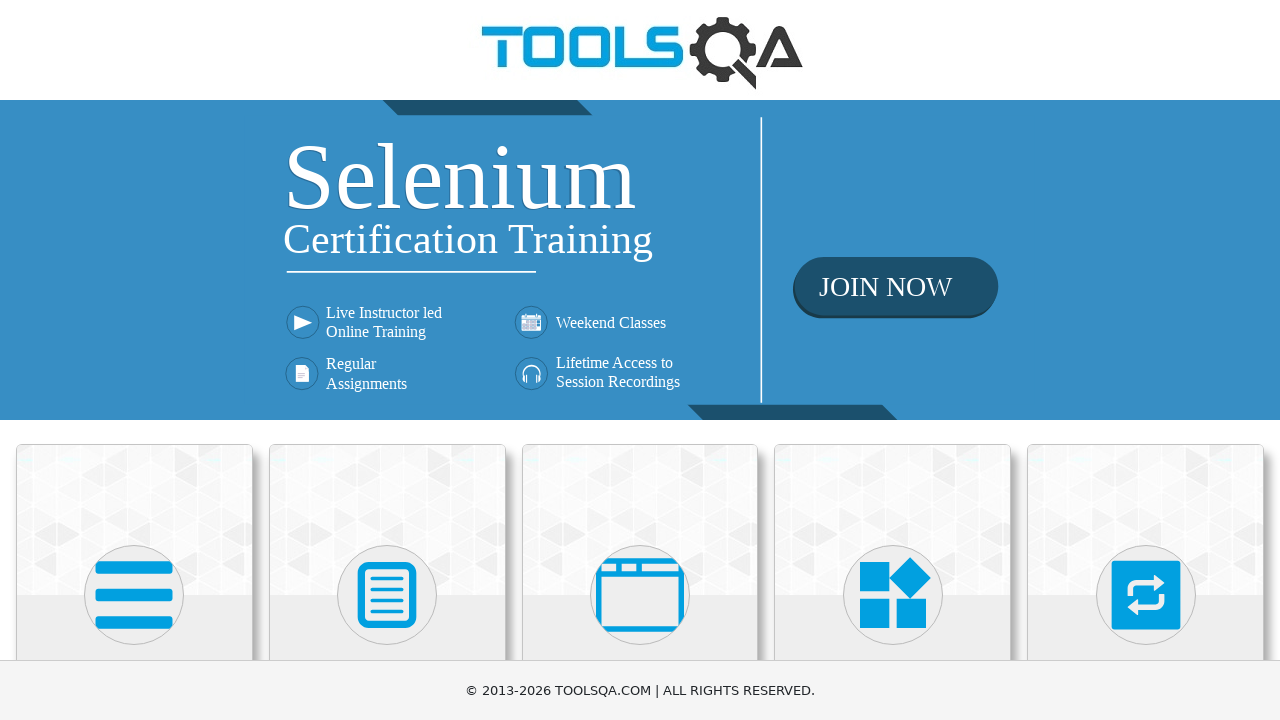